Tests keyboard actions and text copying functionality by entering text in one field, selecting all with Ctrl+A, copying with Ctrl+C, navigating to another field with Tab, and pasting with Ctrl+V

Starting URL: https://text-compare.com/

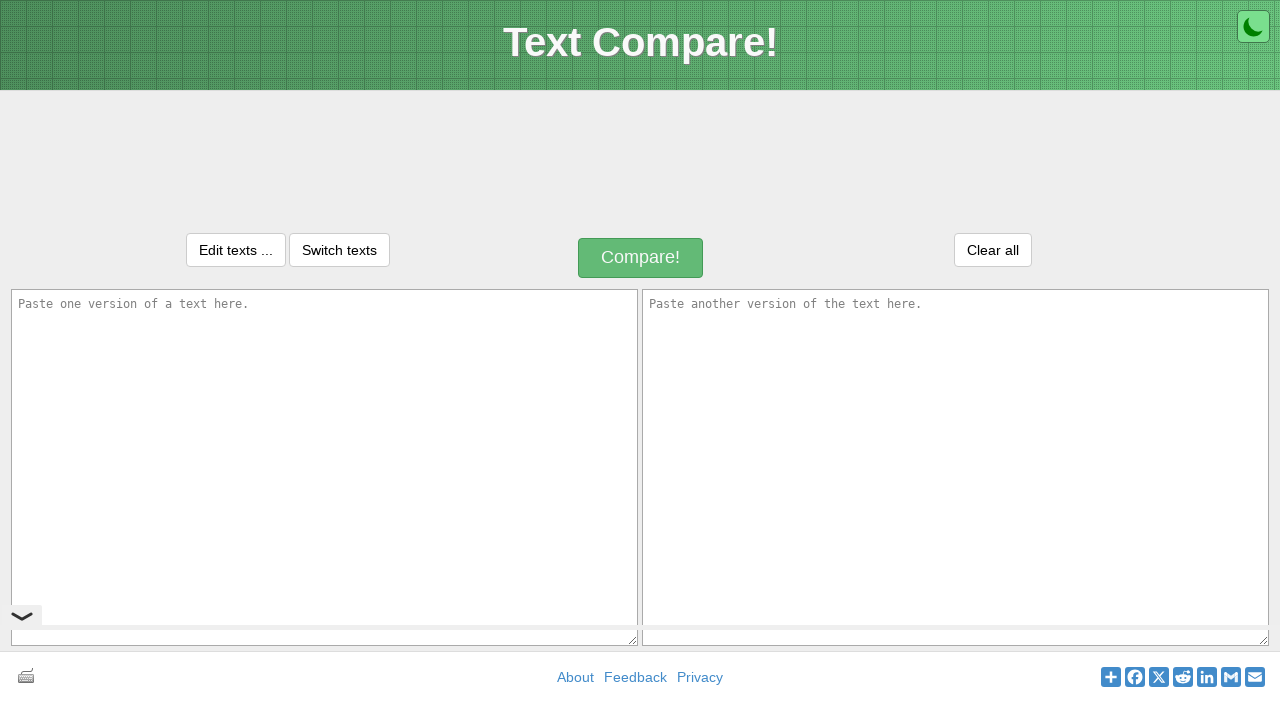

Located first text input field
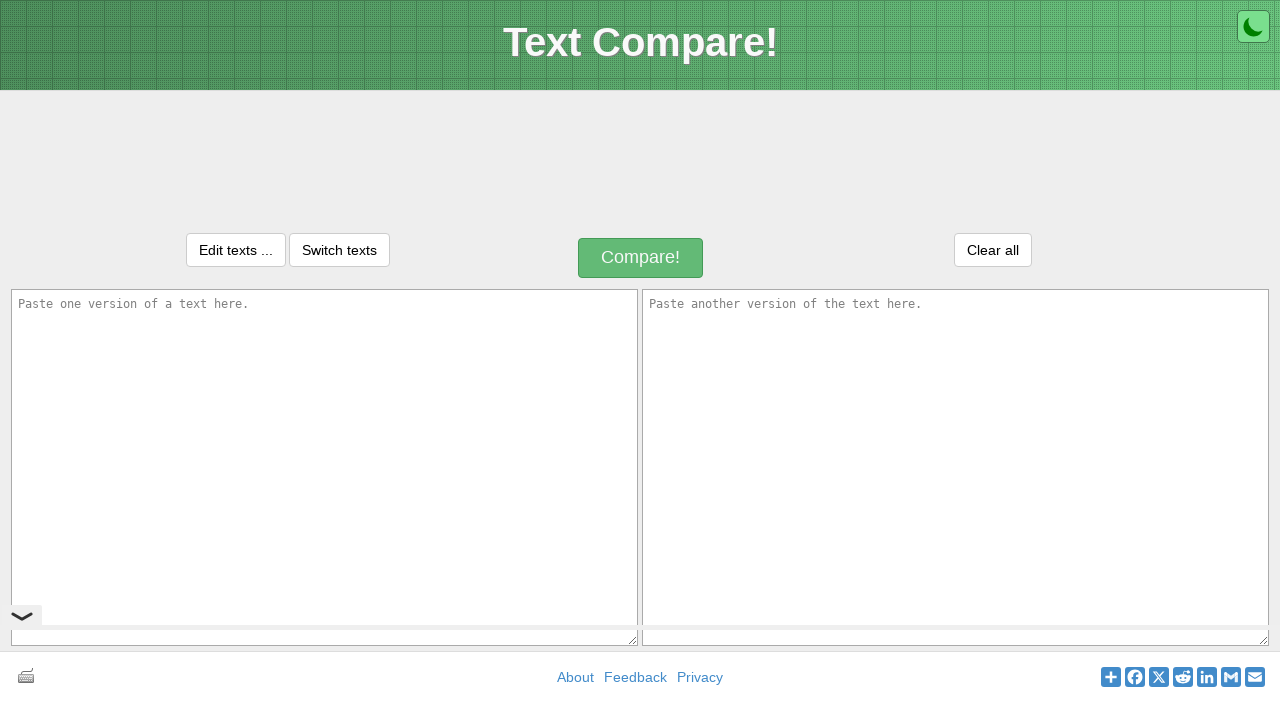

Located second text input field
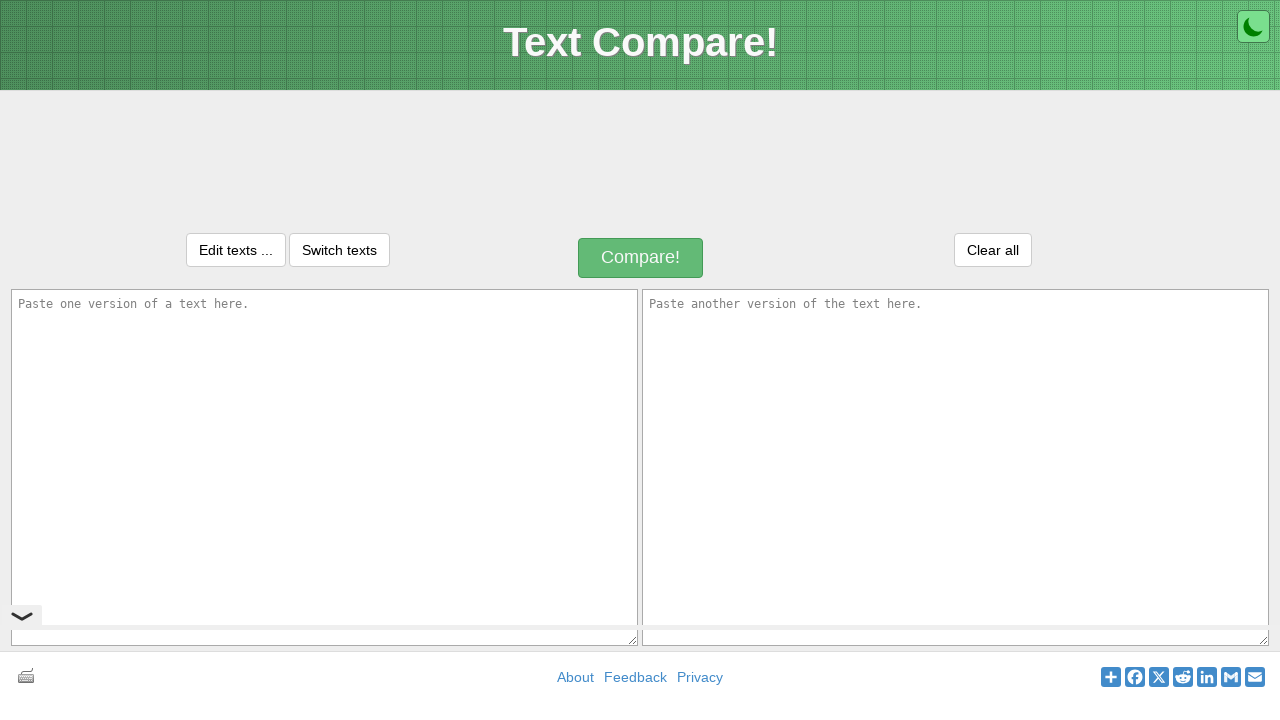

Filled first input field with 'Welcome to Selenium' on xpath=//*[@id='inputText1']
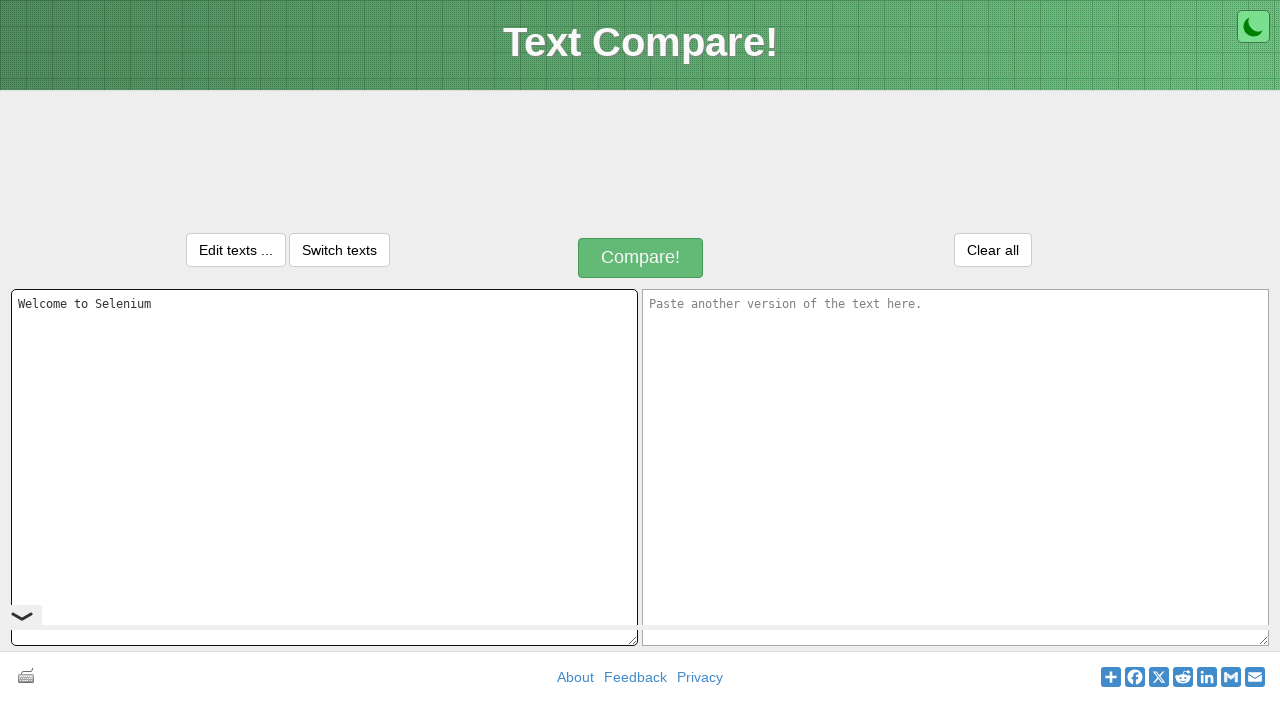

Clicked on first input field to focus at (324, 467) on xpath=//*[@id='inputText1']
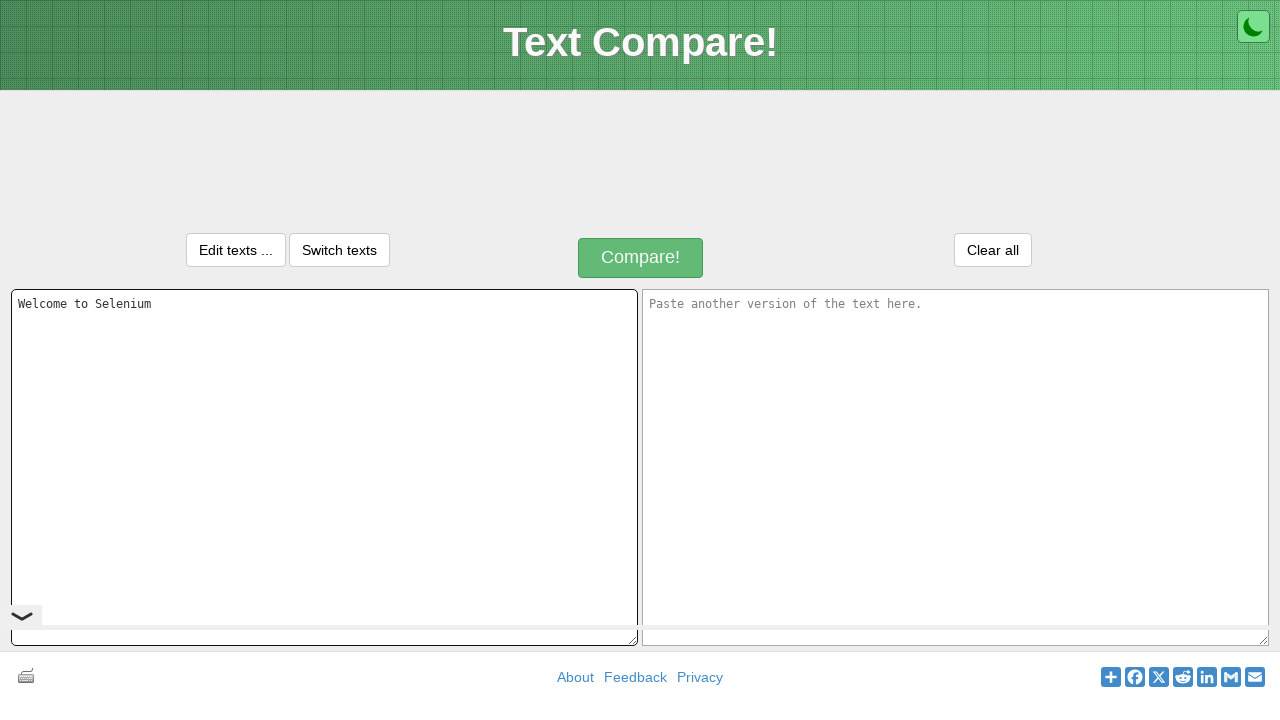

Selected all text in first input field with Ctrl+A
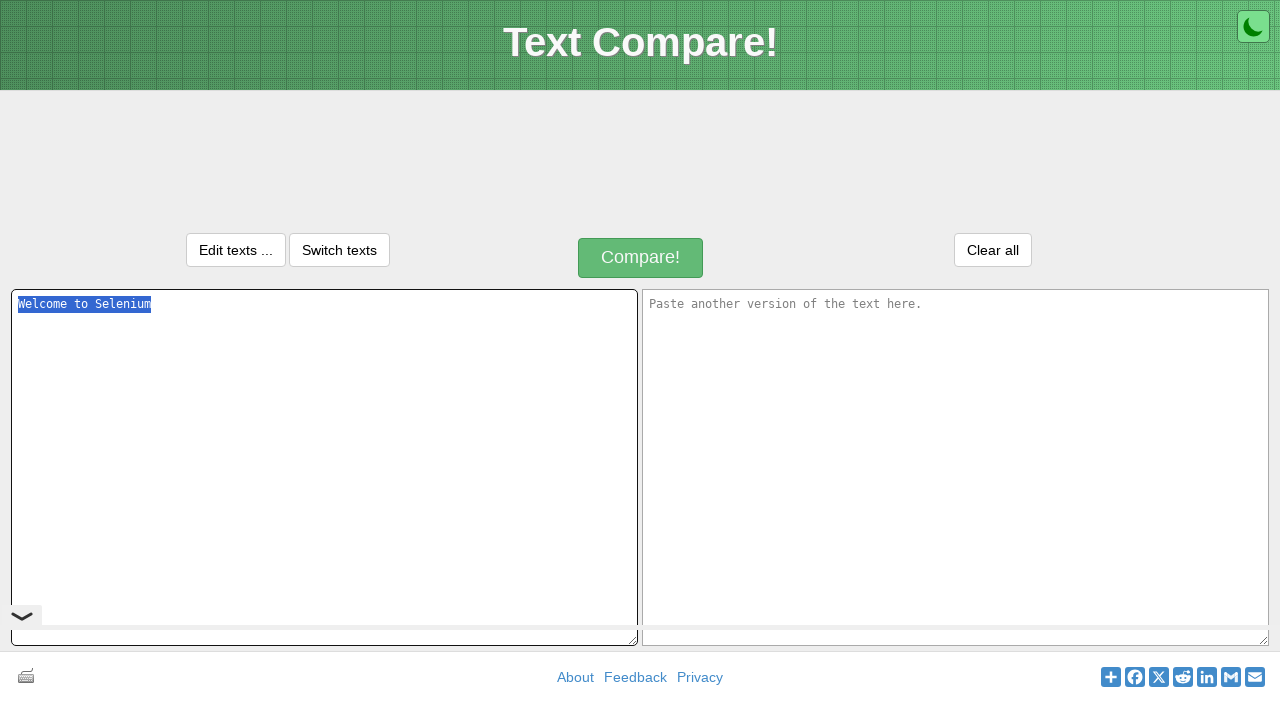

Copied selected text with Ctrl+C
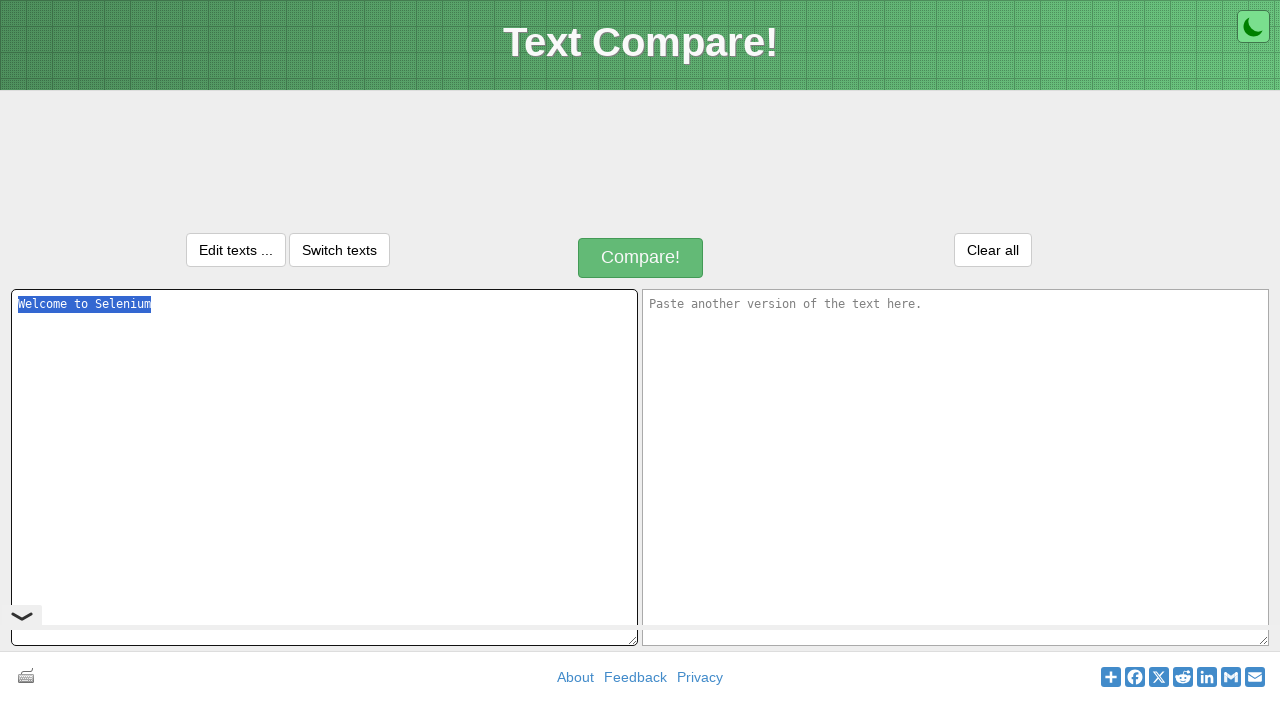

Navigated to second input field with Tab key
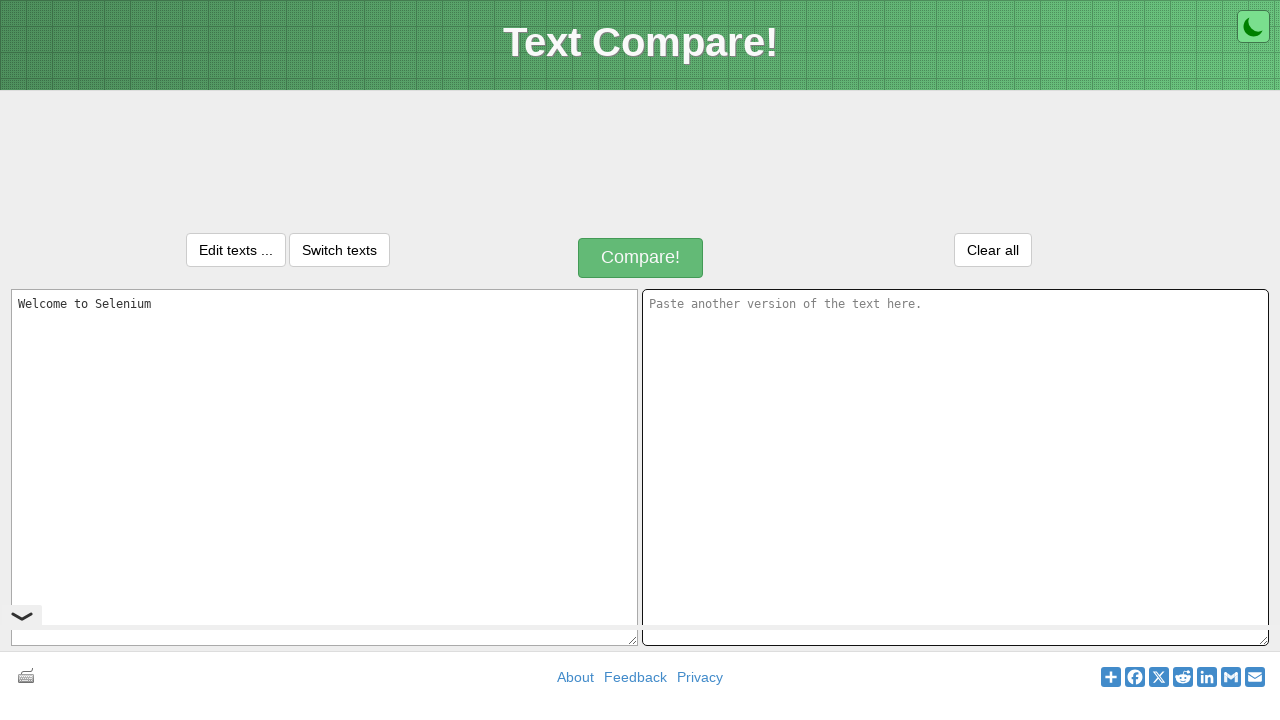

Pasted text into second input field with Ctrl+V
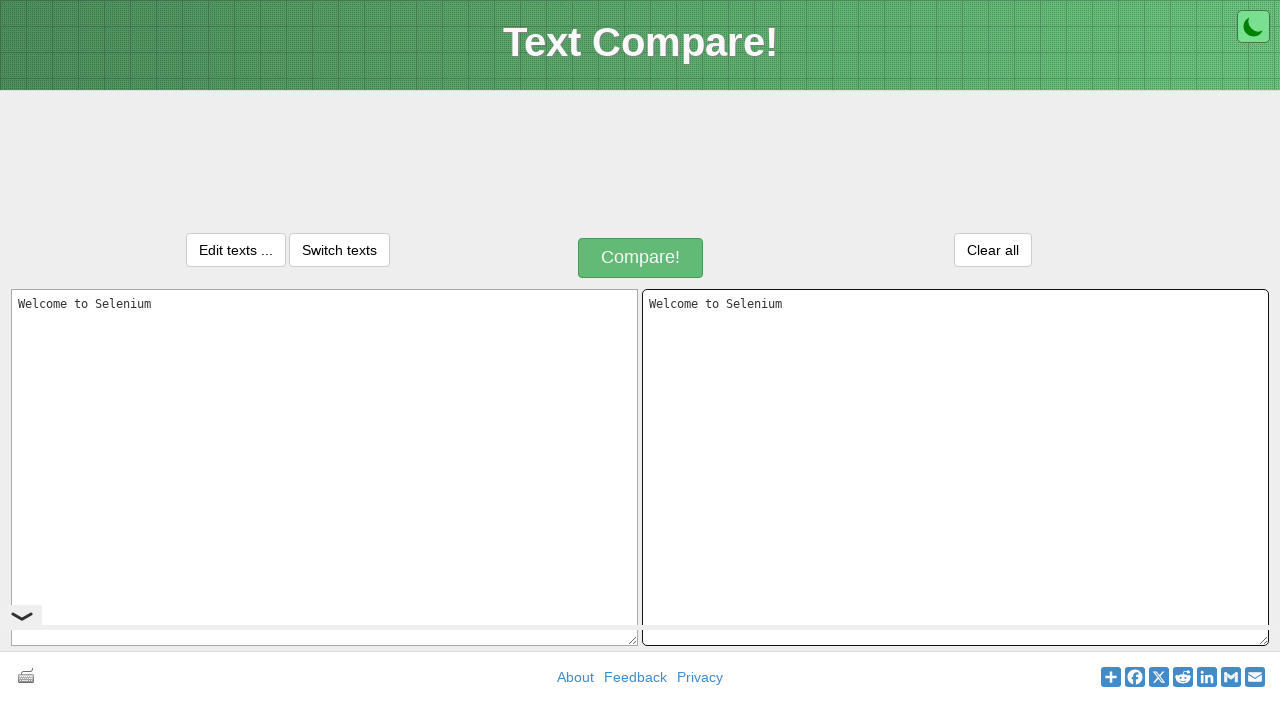

Retrieved text value from first input field
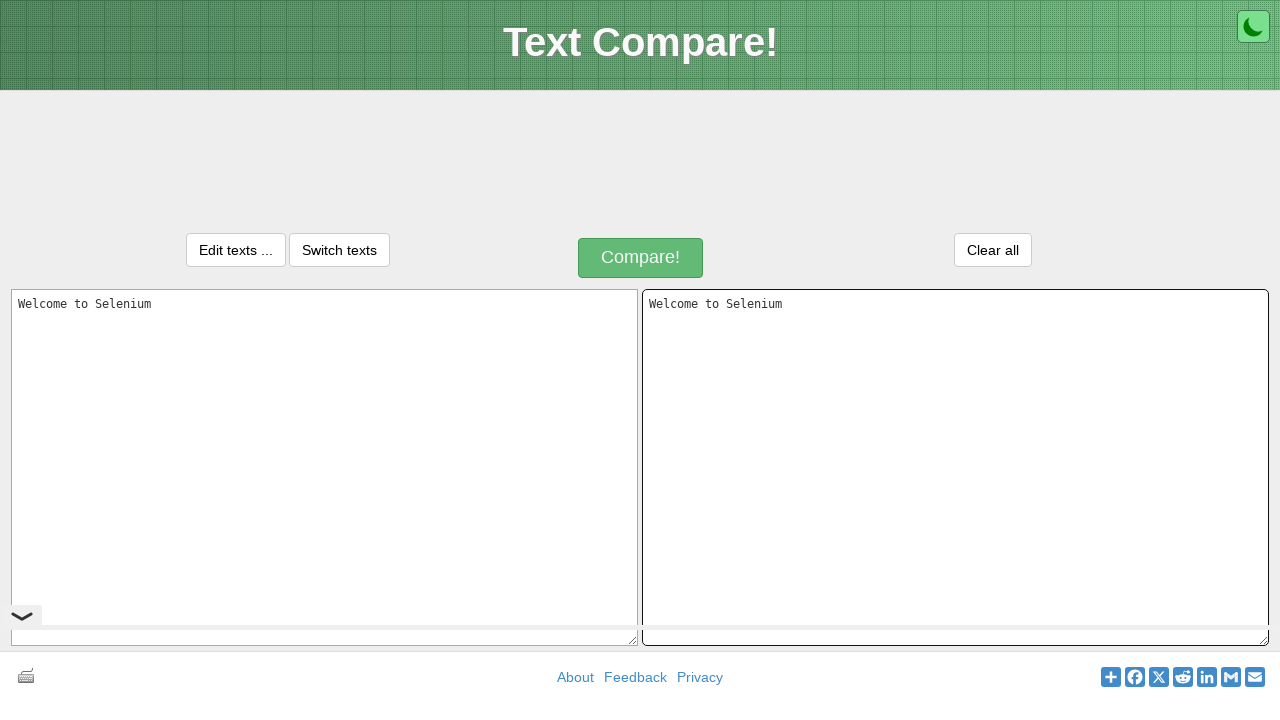

Retrieved text value from second input field
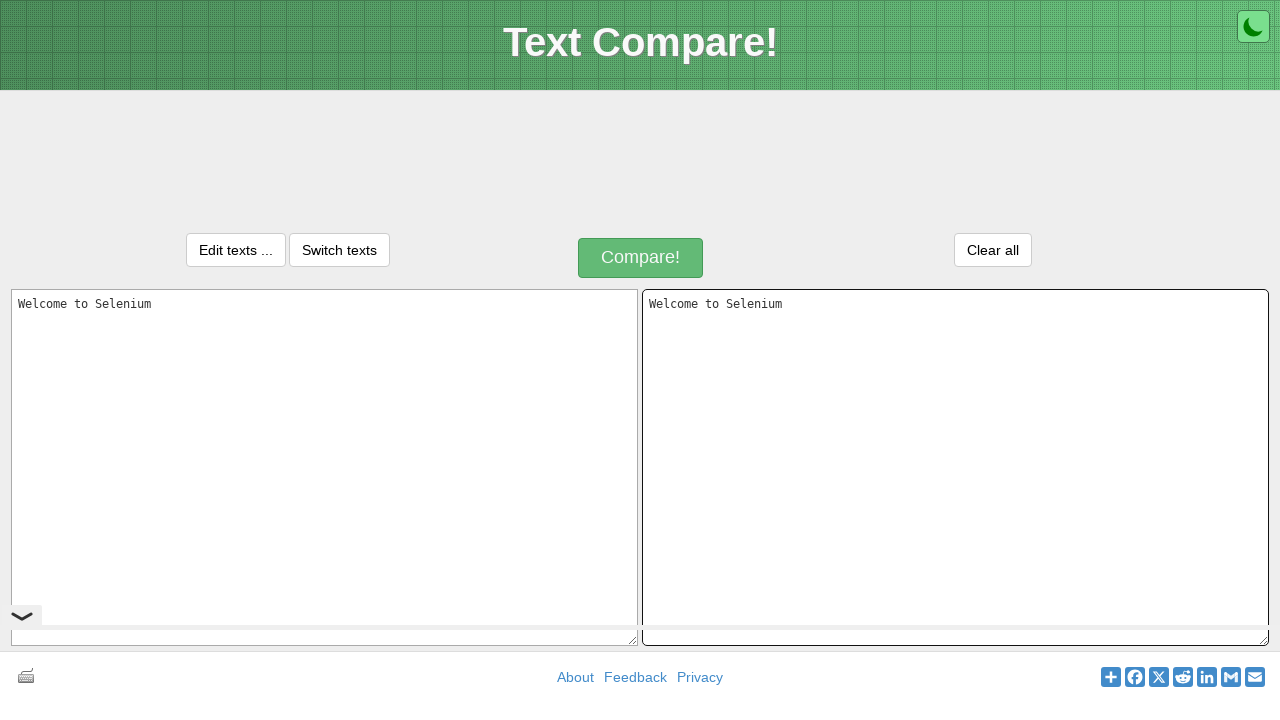

Verified text was copied correctly - both fields contain 'Welcome to Selenium'
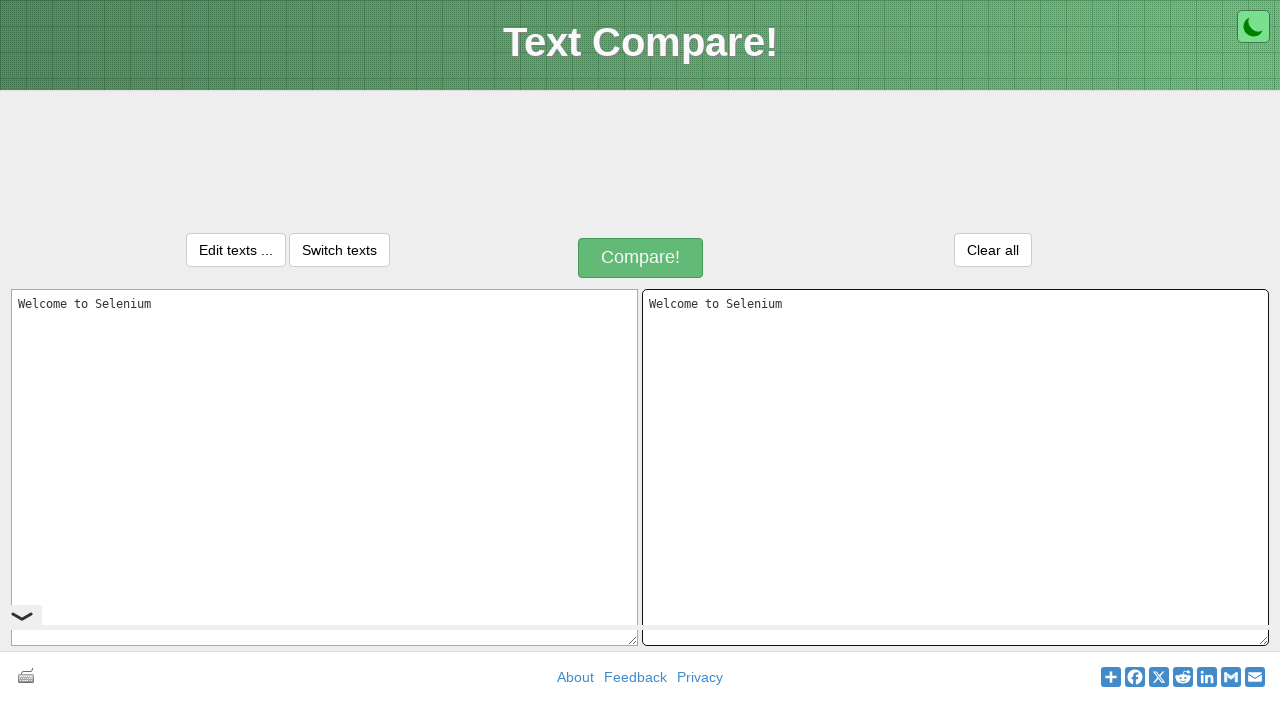

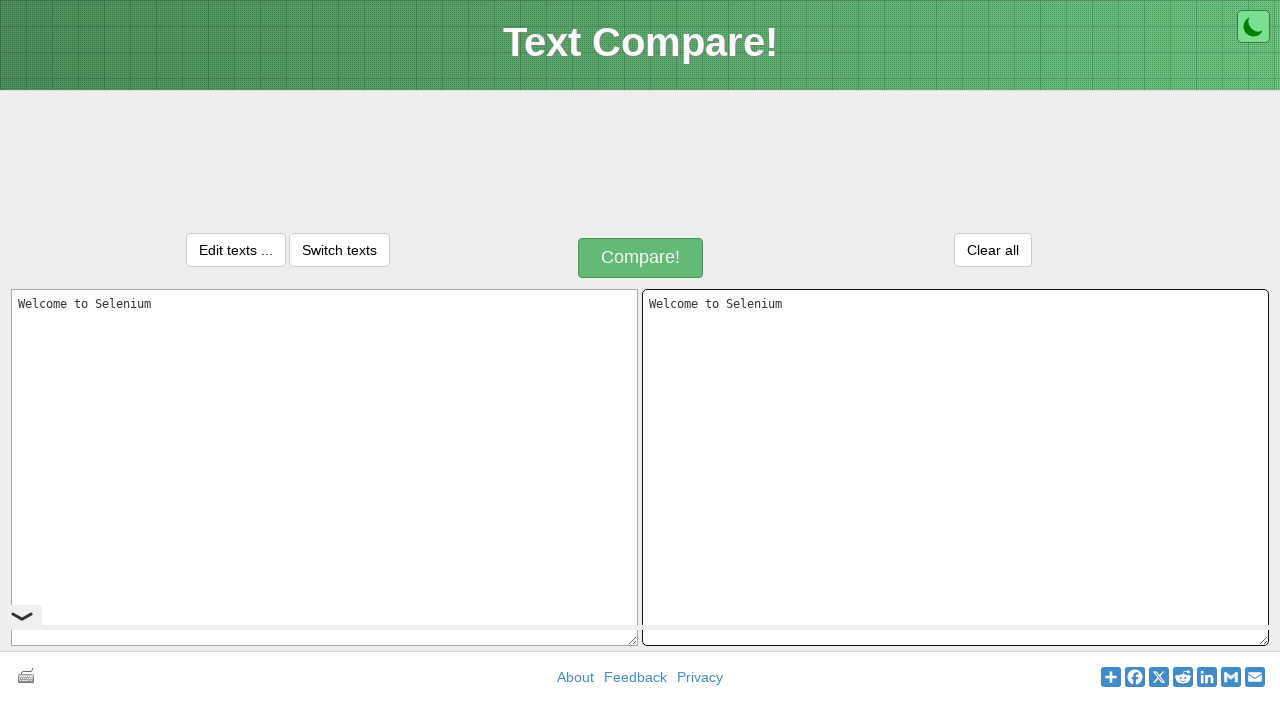